Navigates to the CoWIN website and clicks on FAQ and Partners navigation links to open new windows

Starting URL: https://www.cowin.gov.in/

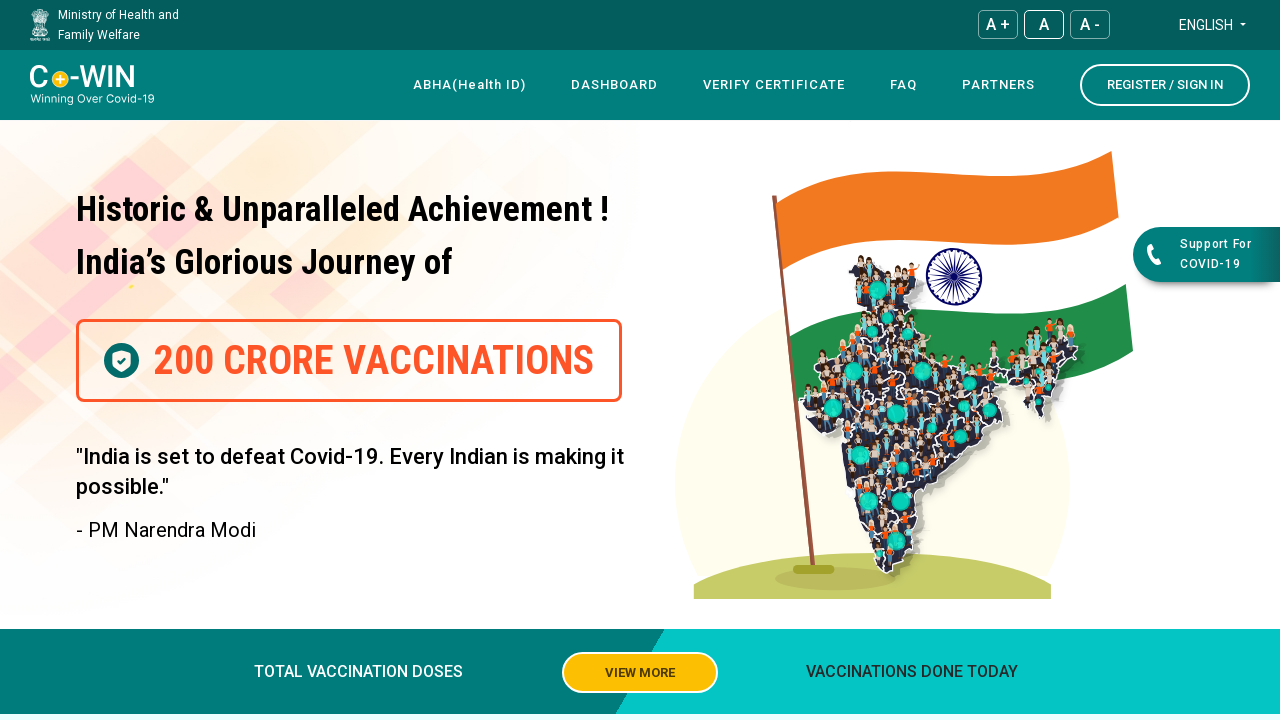

FAQ link became visible in navigation bar
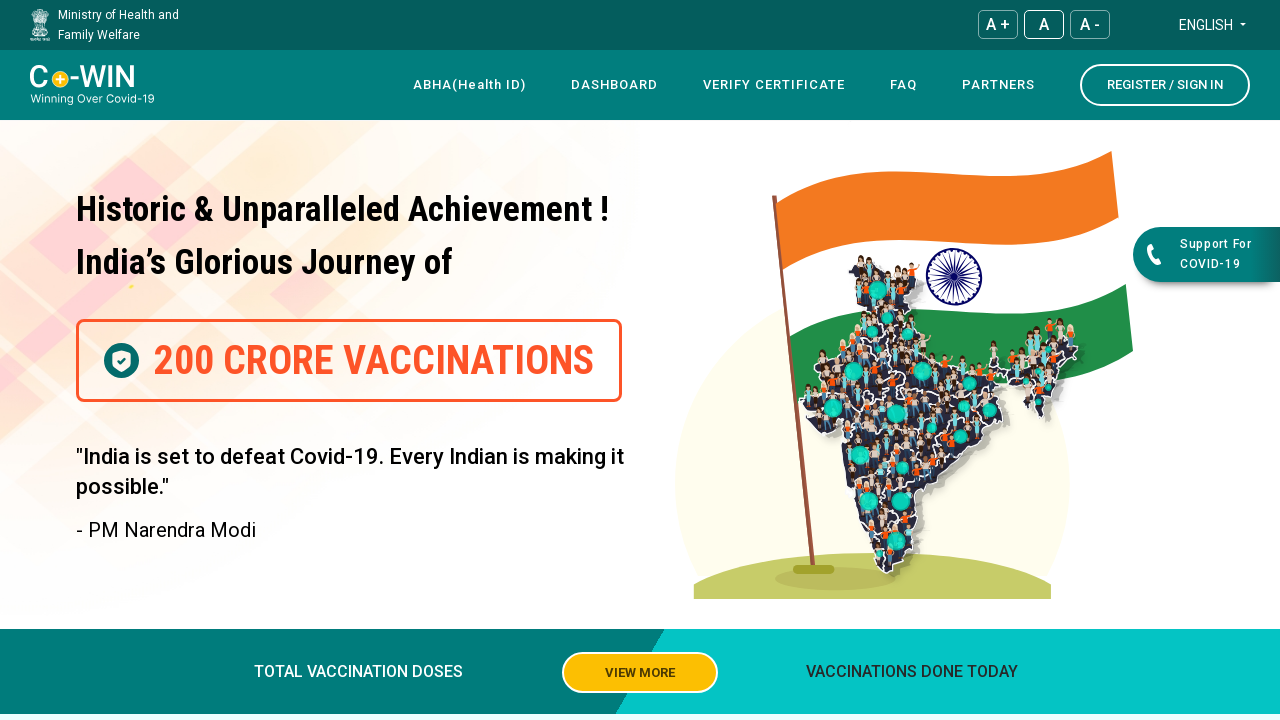

Clicked FAQ navigation link at (904, 85) on xpath=//*[@id="navbar"]/div[4]/div/div[1]/div/nav/div[3]/div/ul/li[4]/a
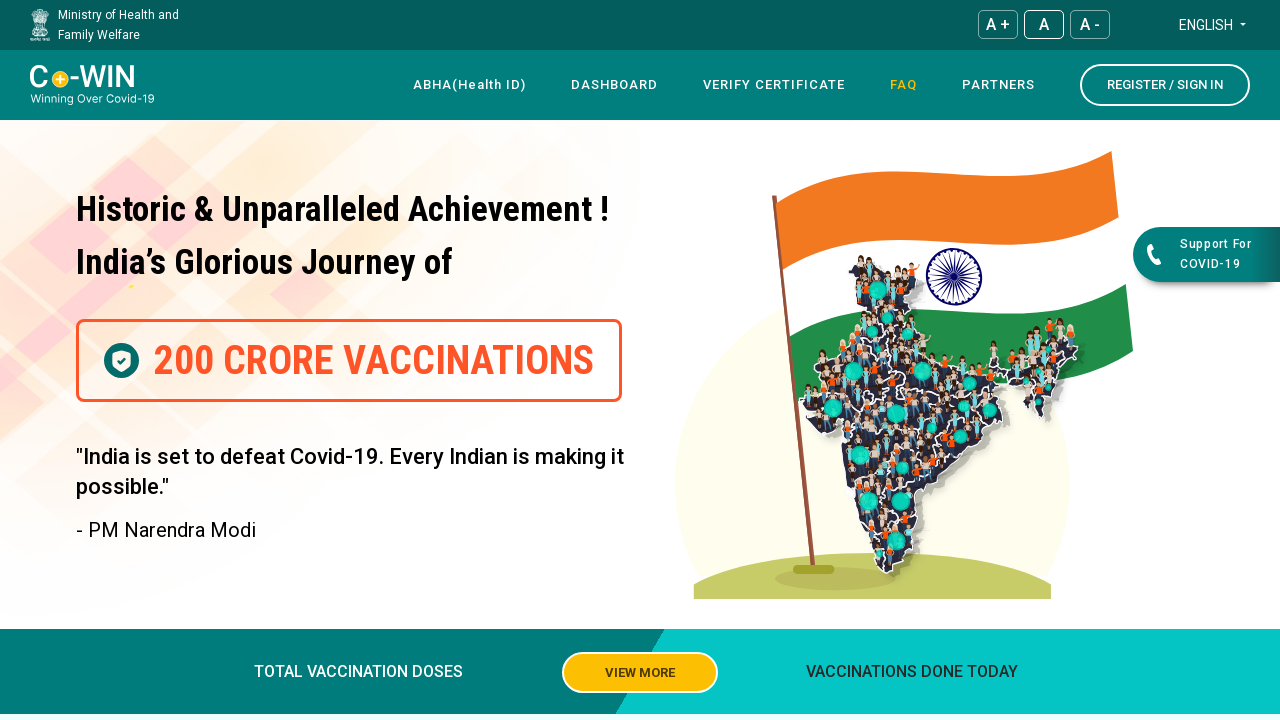

Partners link became visible in navigation bar
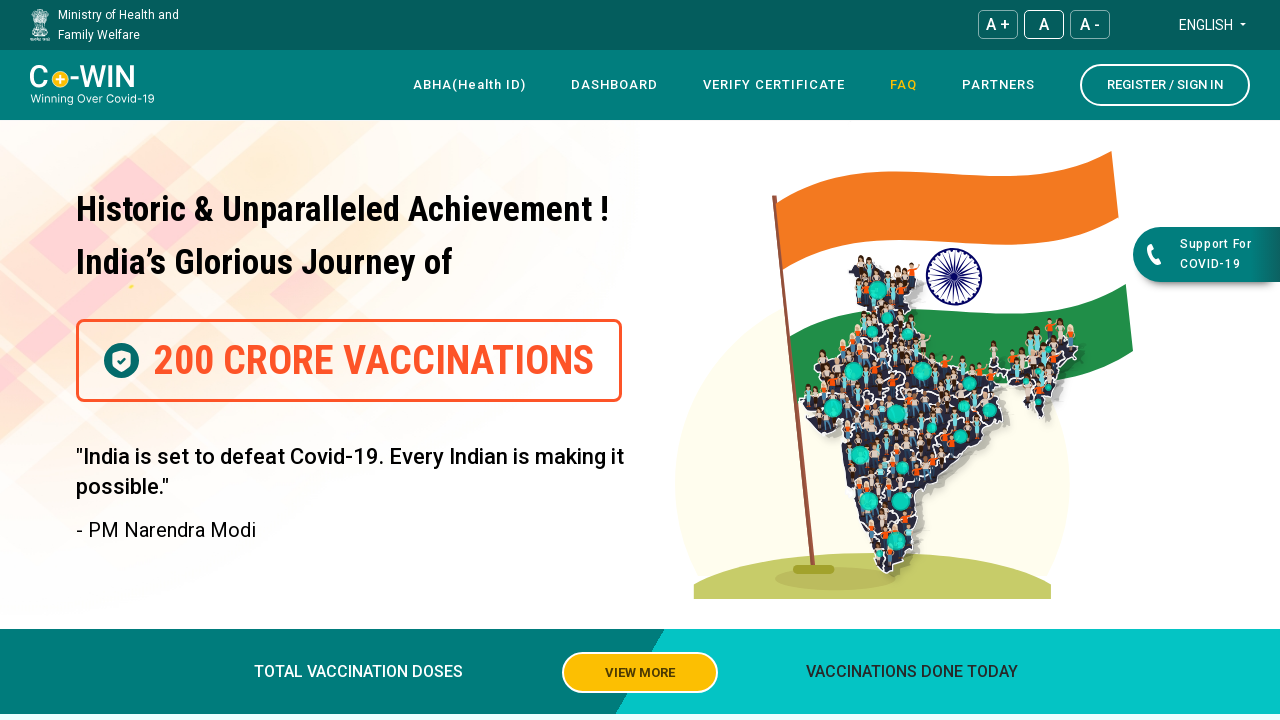

Clicked Partners navigation link at (998, 85) on xpath=//*[@id="navbar"]/div[4]/div/div[1]/div/nav/div[3]/div/ul/li[5]/a
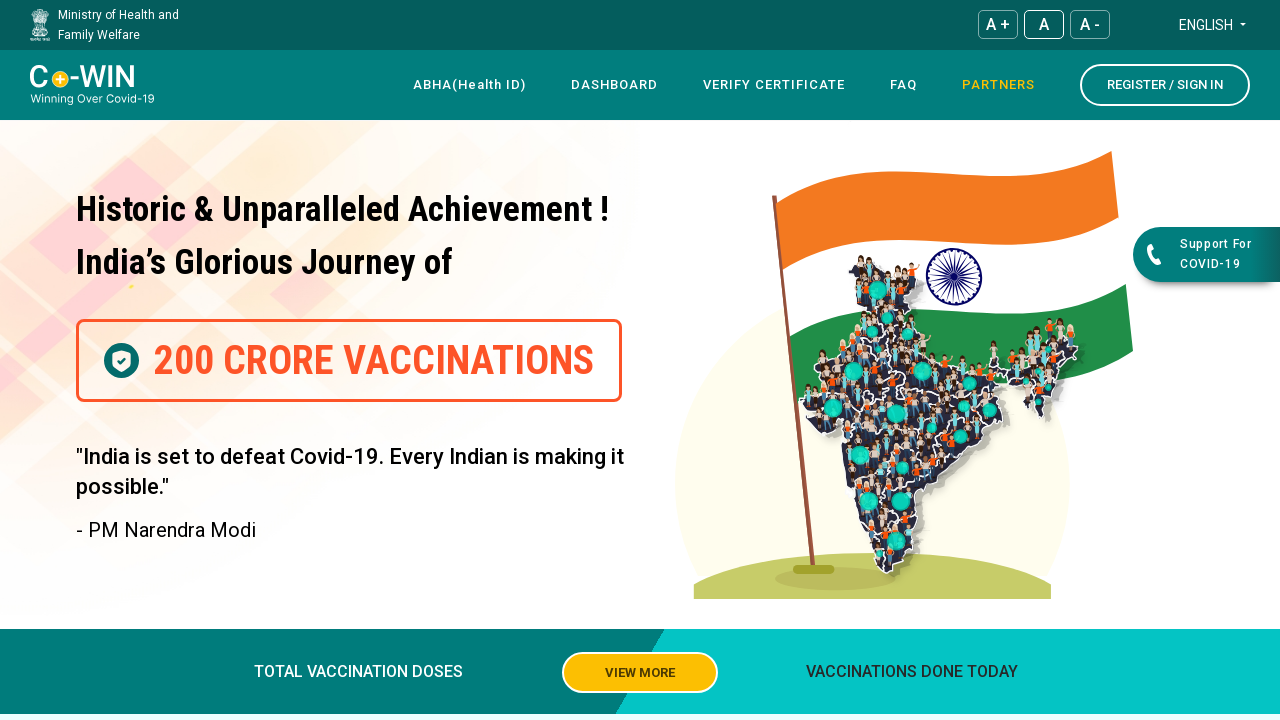

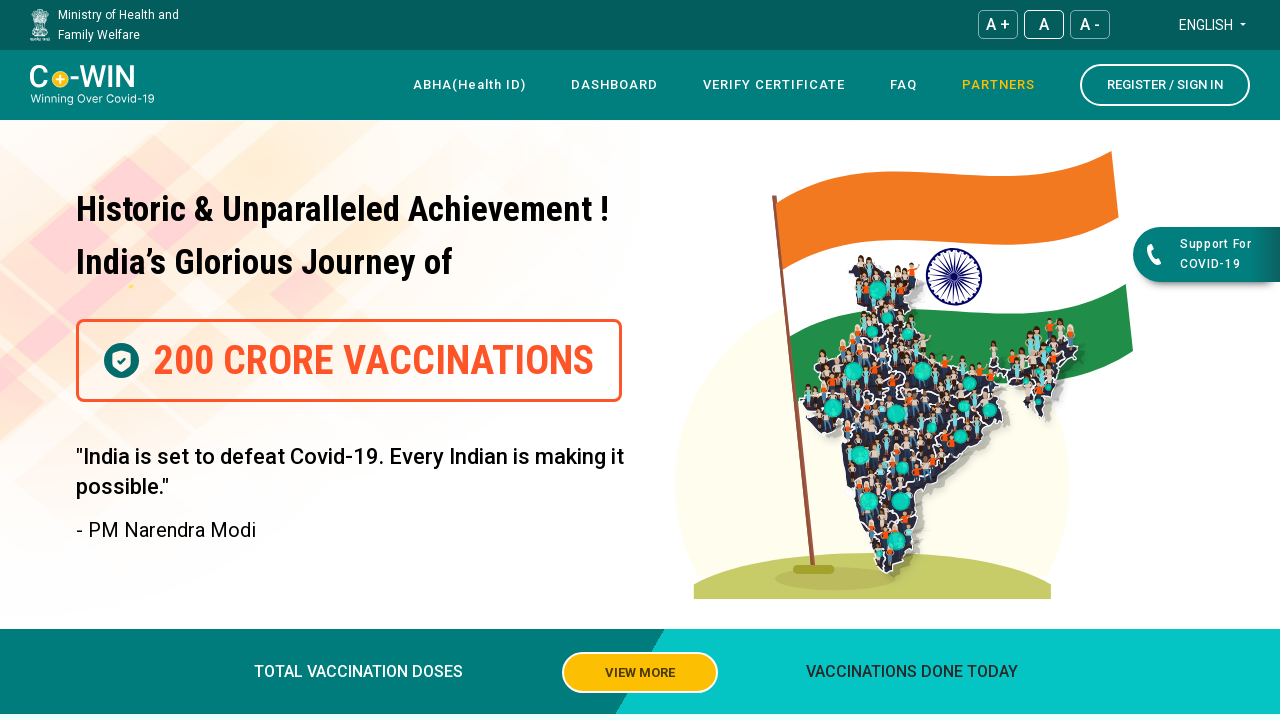